Tests dropdown selection by selecting an option using its value attribute (selecting "dog")

Starting URL: https://app.endtest.io/guides/docs/how-to-test-dropdowns/

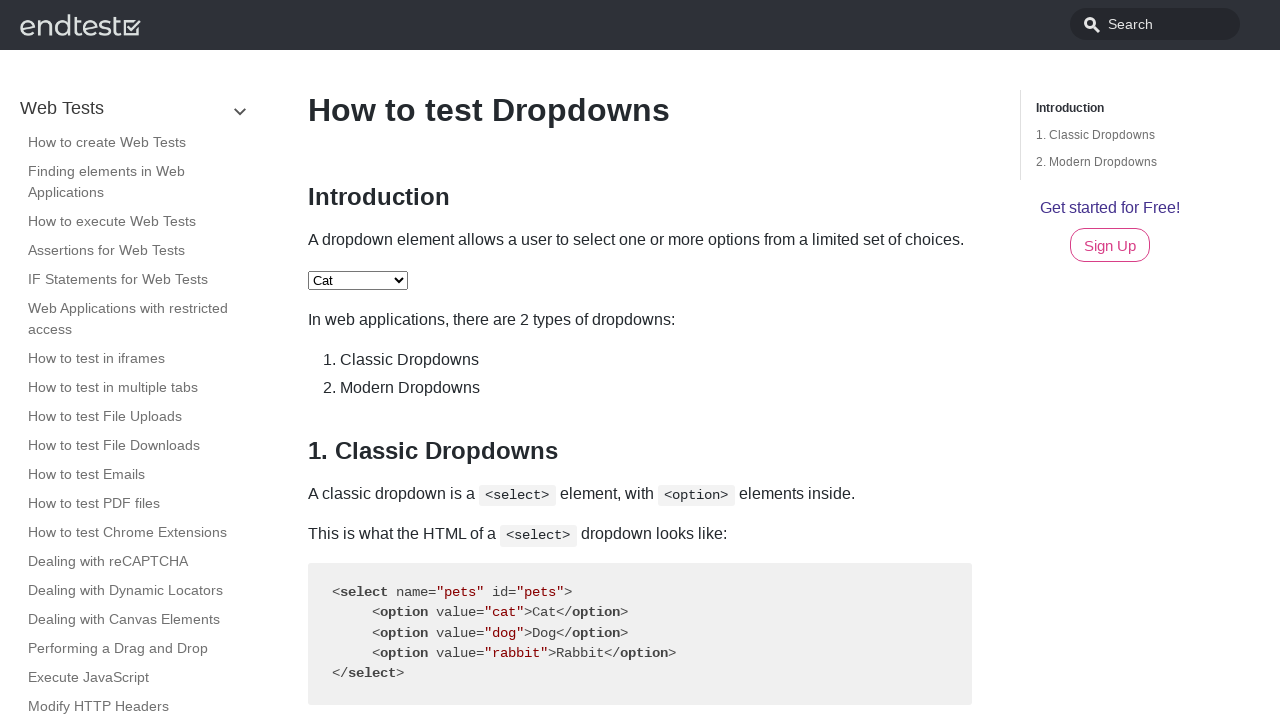

Waited for dropdown with id 'pets' to be visible
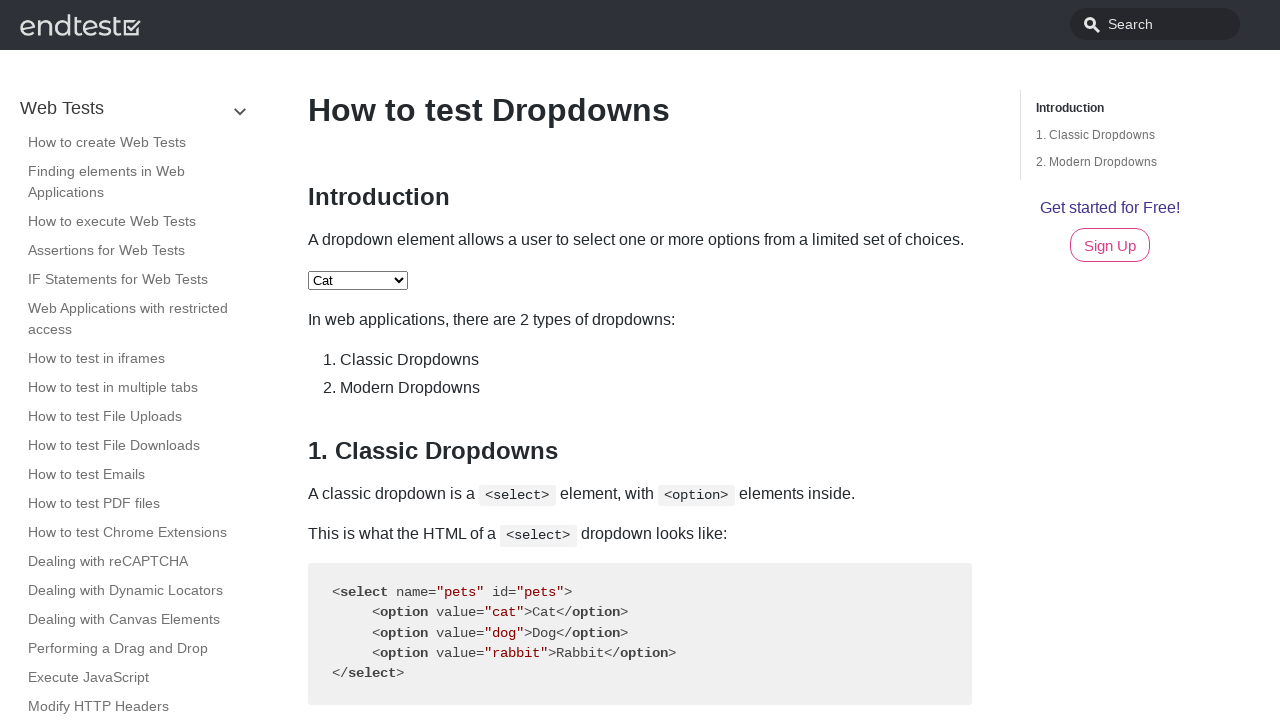

Selected 'dog' option from dropdown by value attribute on #pets
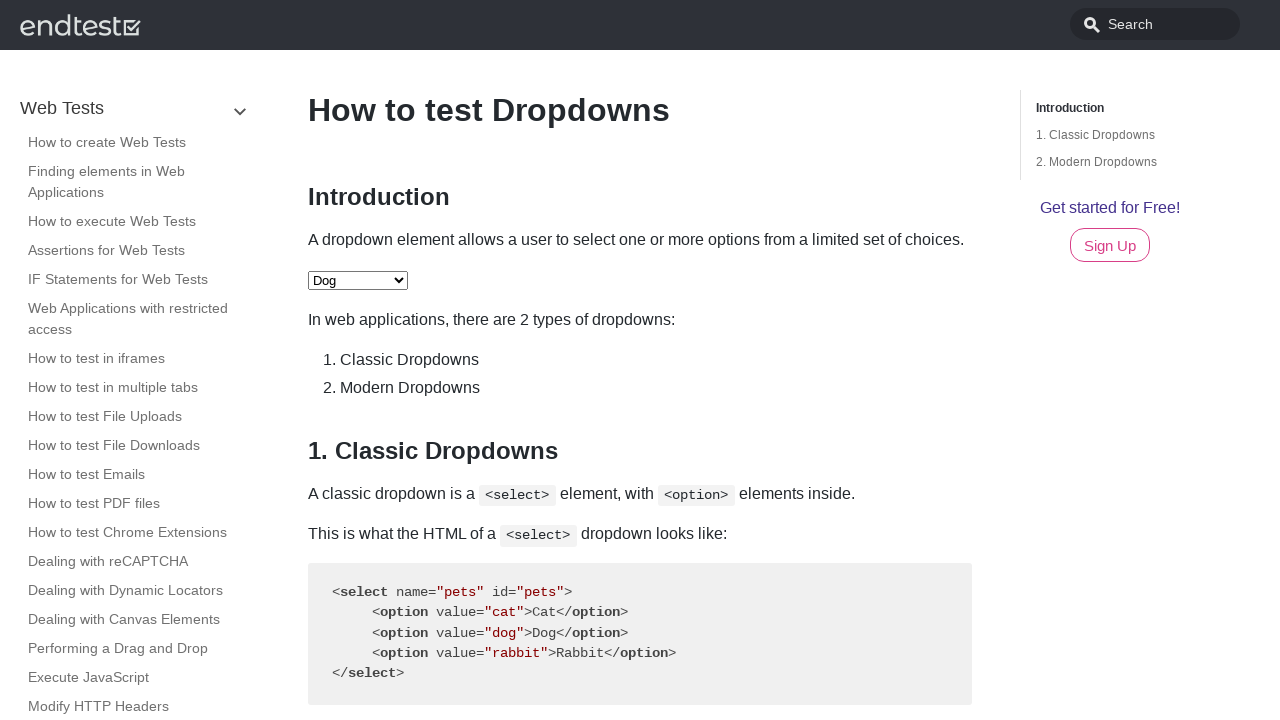

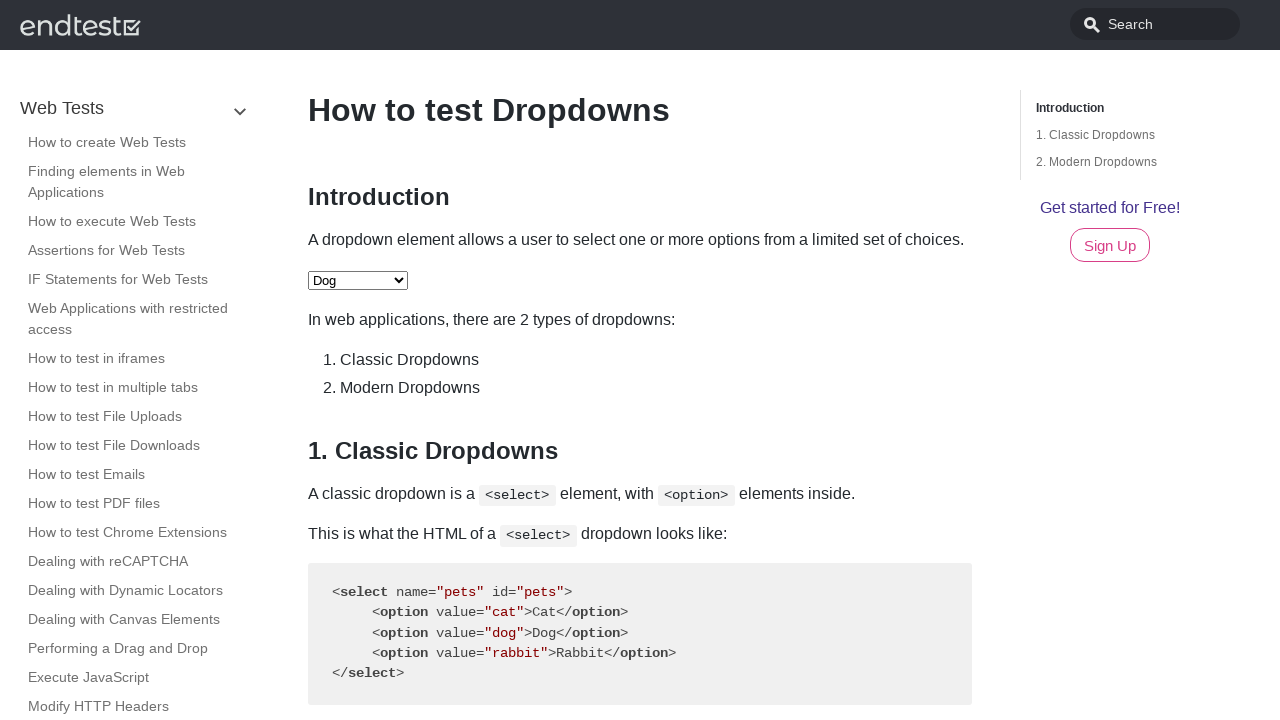